Tests navigation by clicking a link using partial link text matching "Hove" on the-internet.herokuapp.com test site

Starting URL: http://the-internet.herokuapp.com/

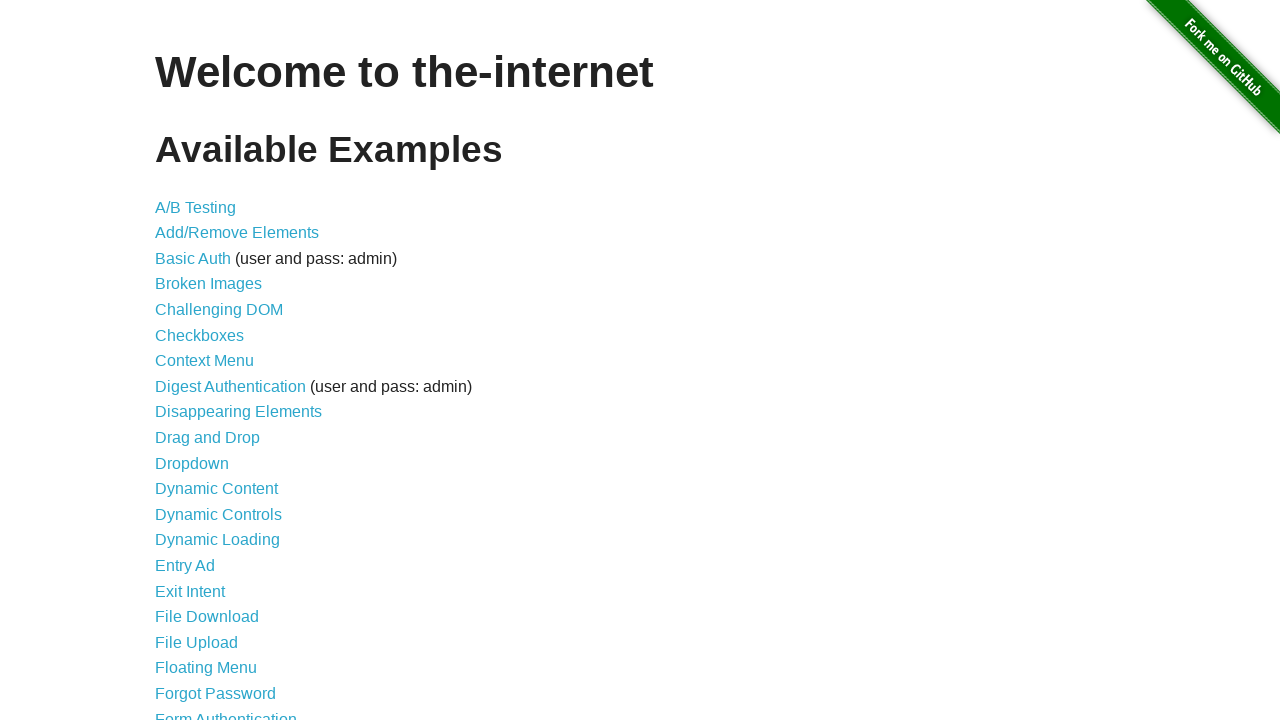

Navigated to the-internet.herokuapp.com homepage
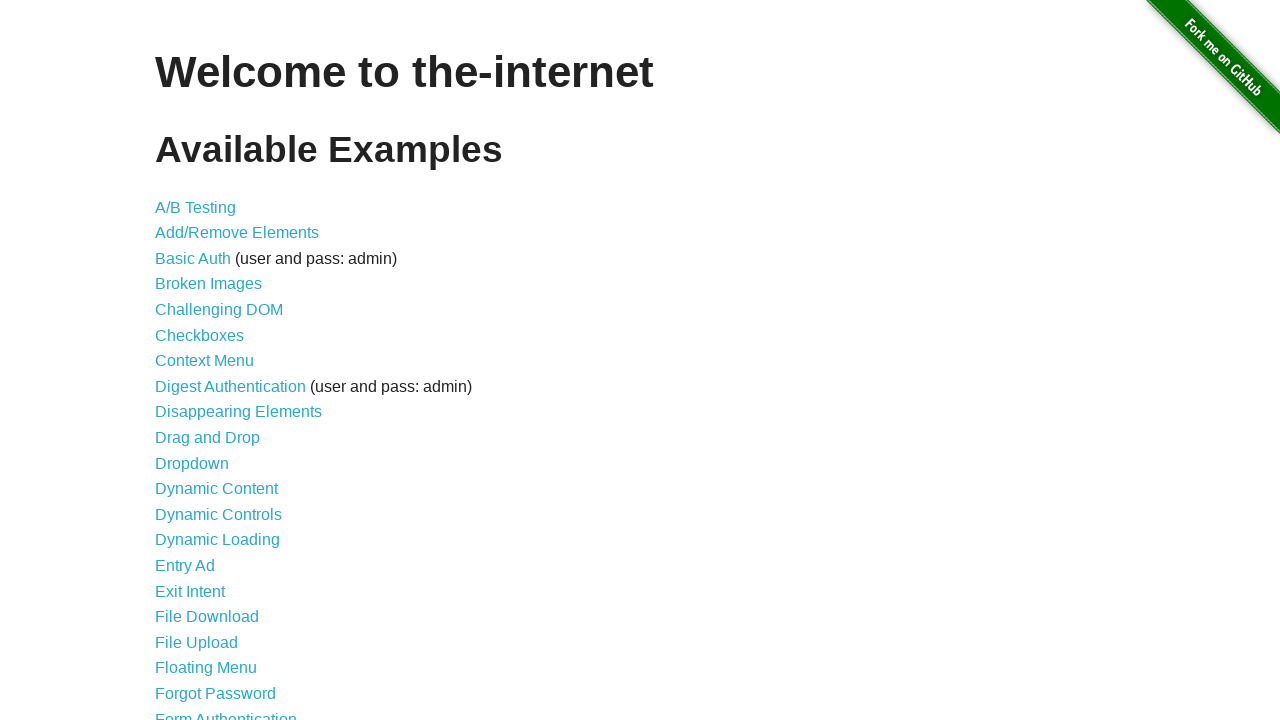

Clicked link containing partial text 'Hove' (matches 'Hovers' link) at (180, 360) on a:has-text('Hove')
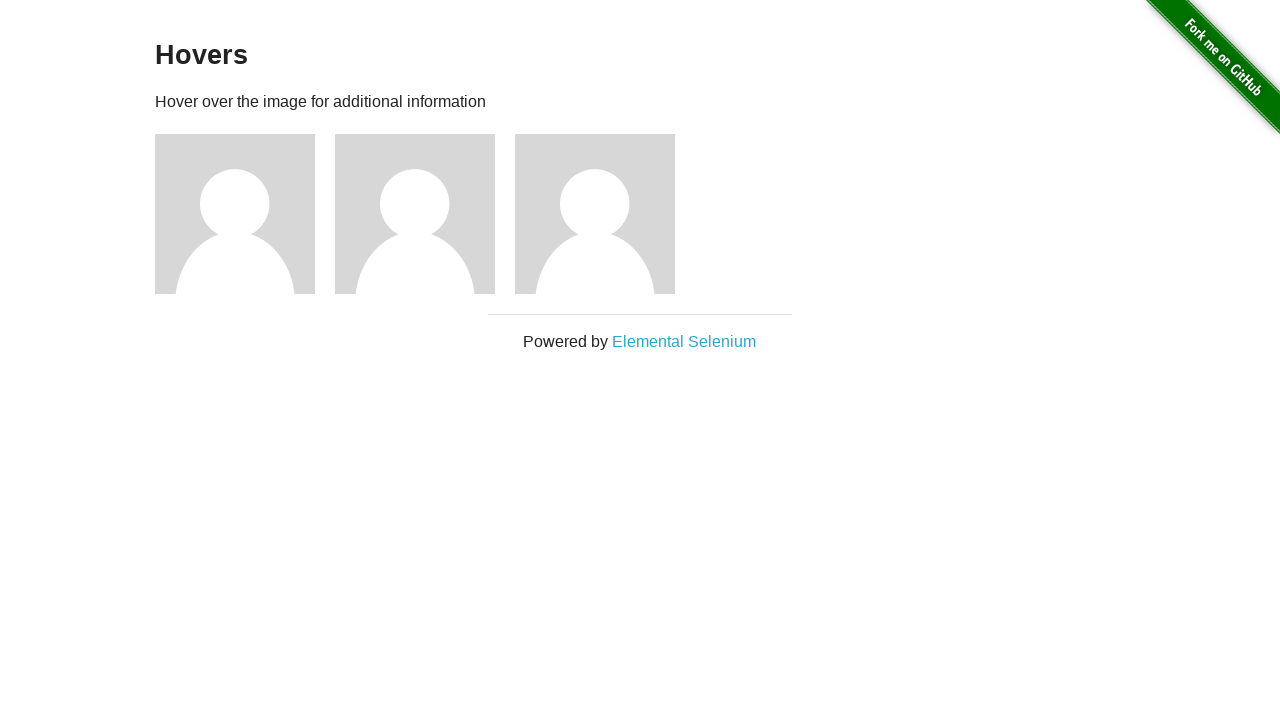

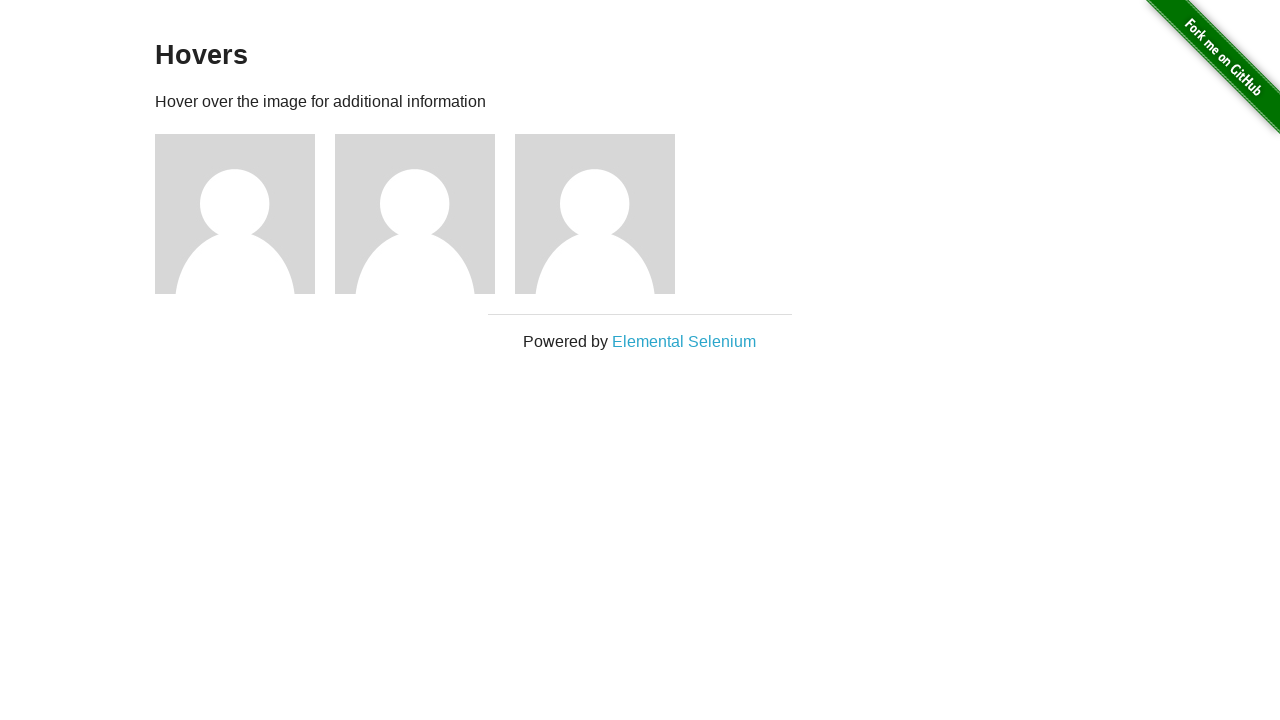